Opens the OpenCart demo store and verifies the page title is "Your Store"

Starting URL: http://opencart.abstracta.us/

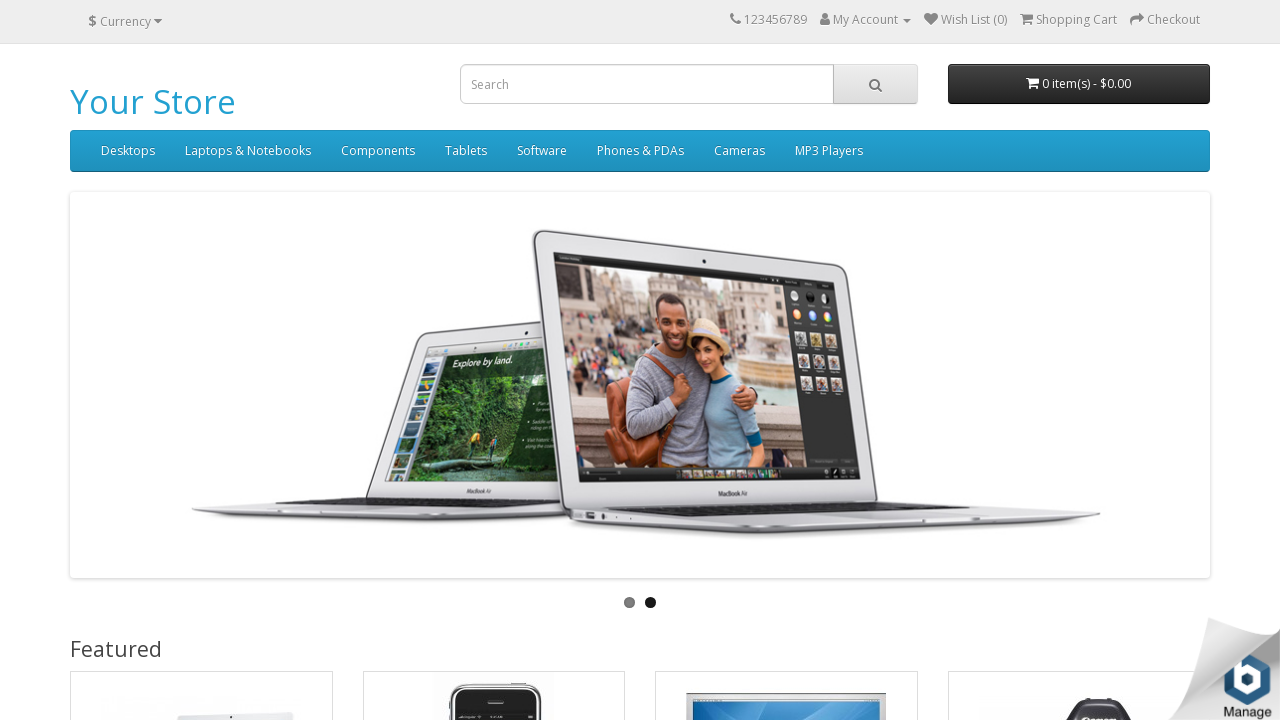

Navigated to OpenCart demo store at http://opencart.abstracta.us/
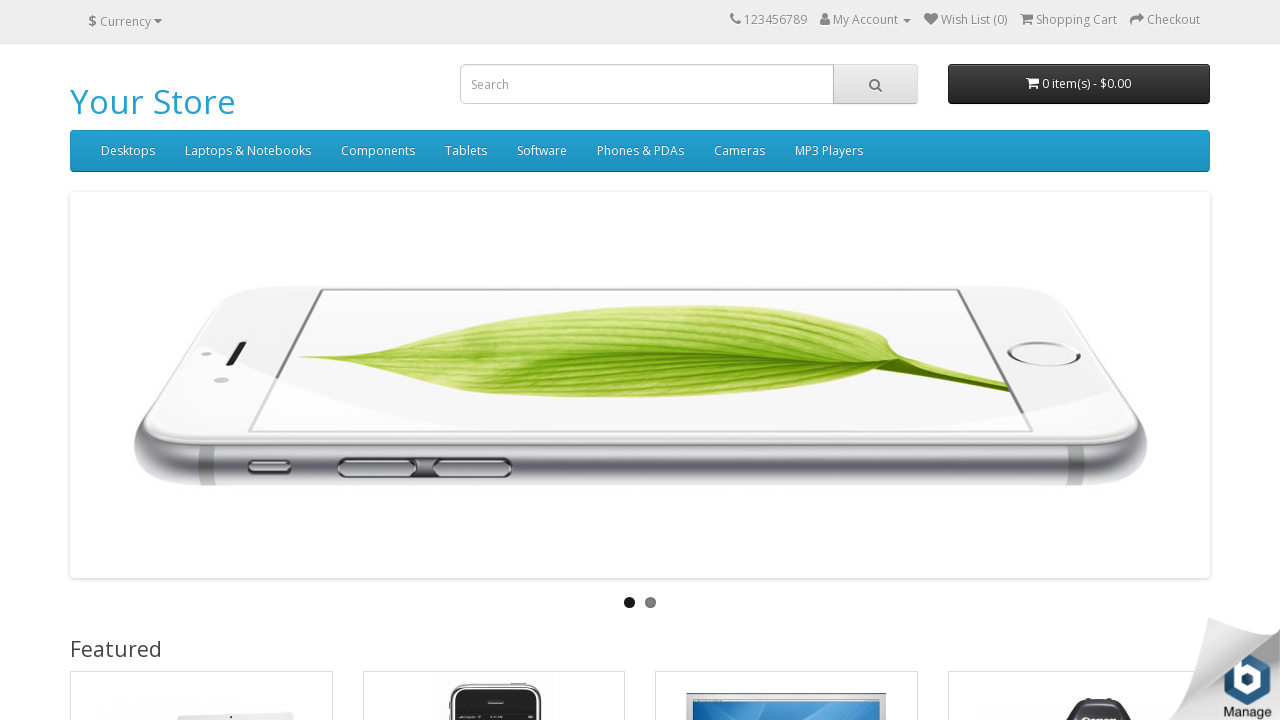

Verified page title is 'Your Store'
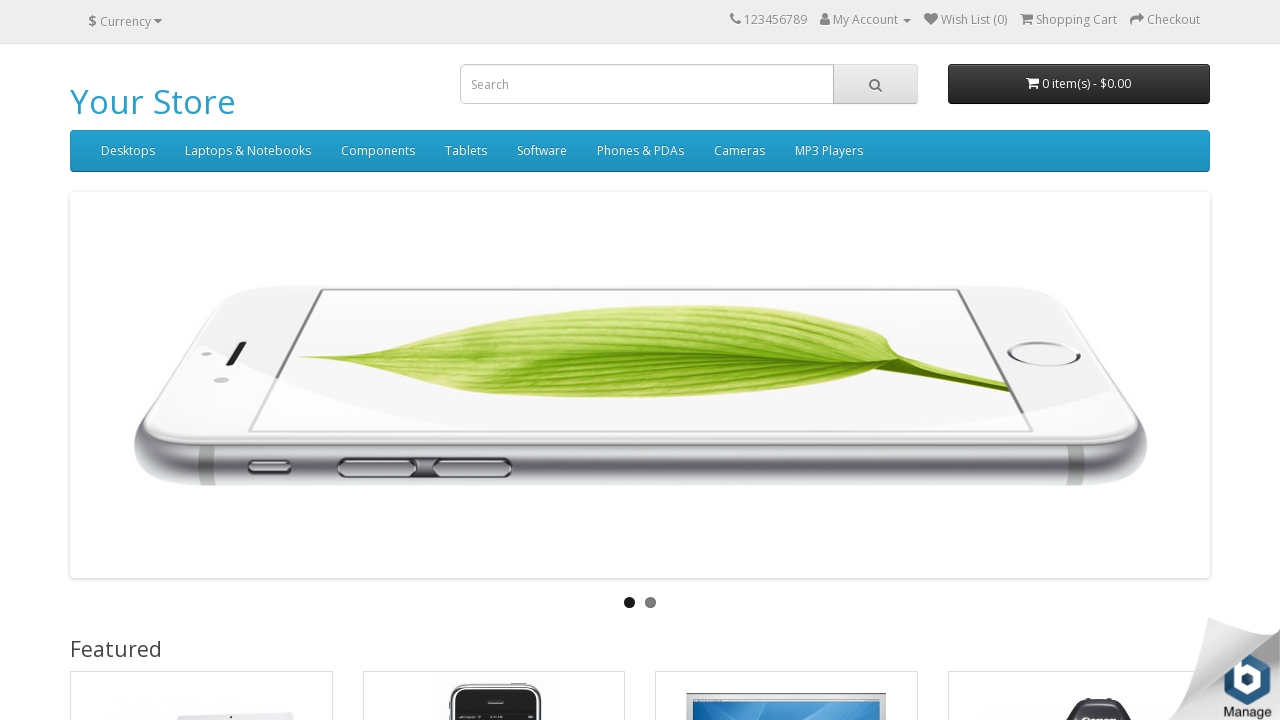

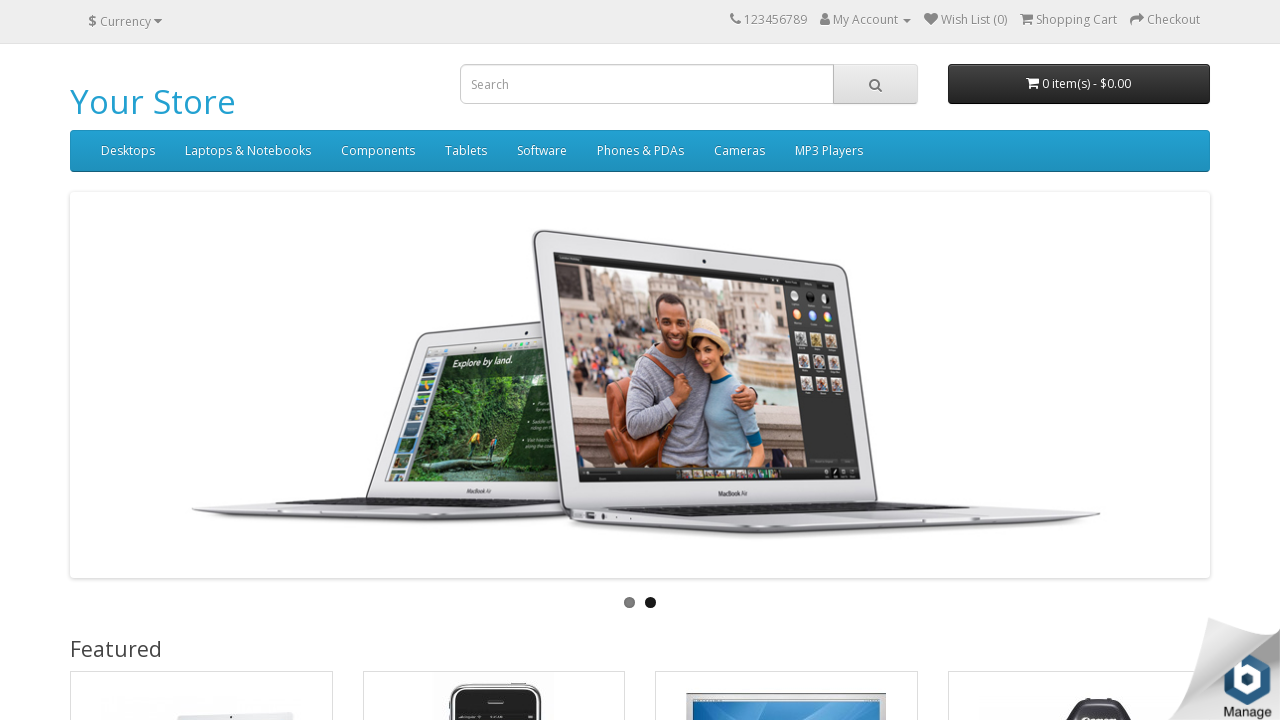